Tests filtering to display only completed items

Starting URL: https://demo.playwright.dev/todomvc

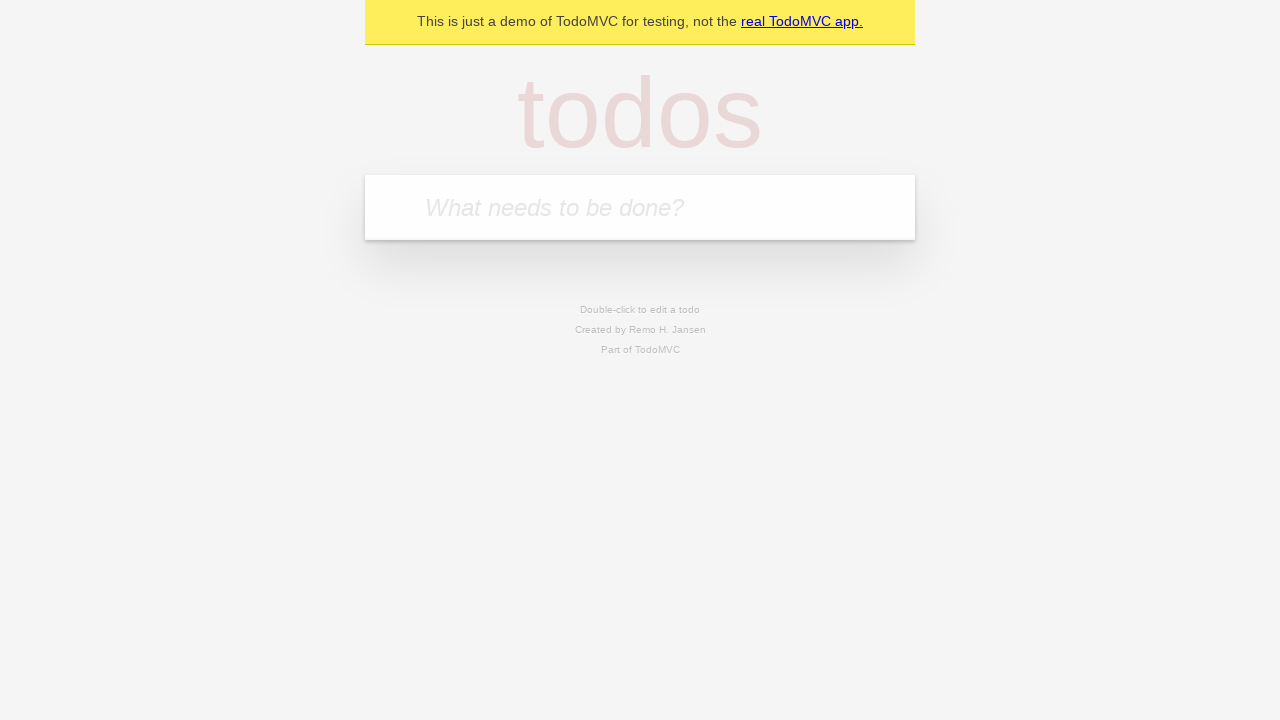

Filled todo input field with 'watch monty python' on internal:attr=[placeholder="What needs to be done?"i]
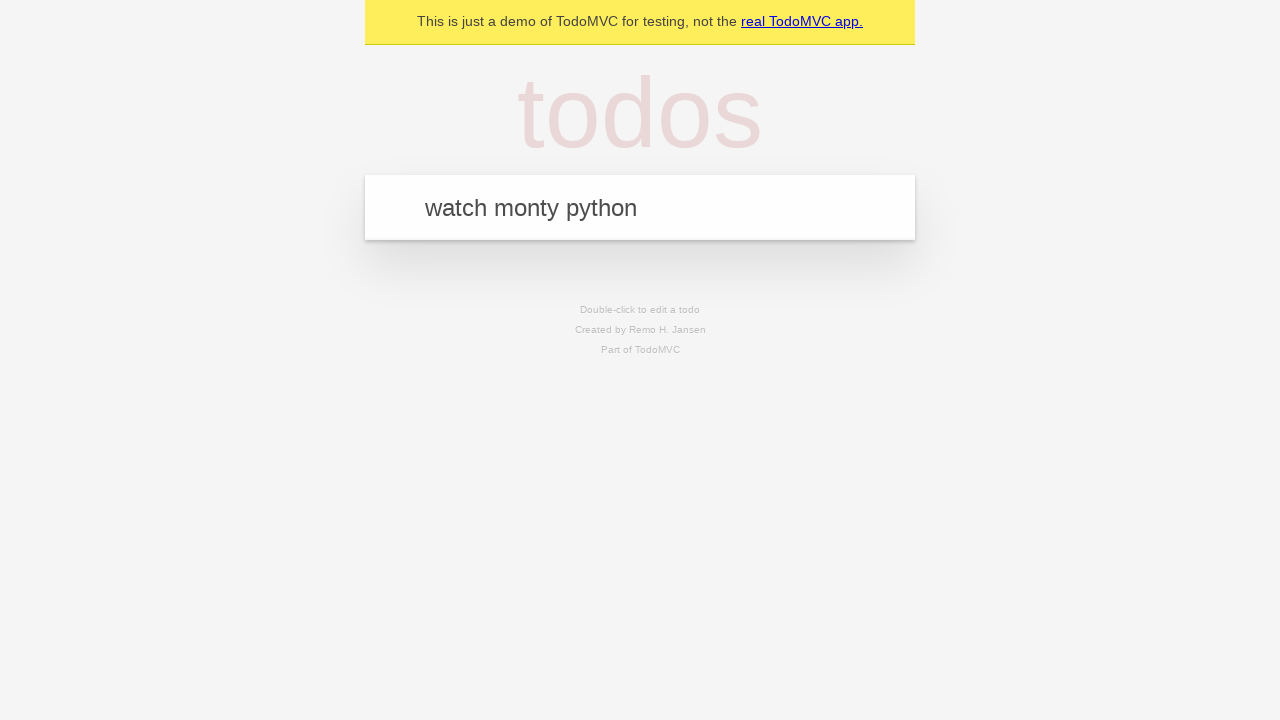

Pressed Enter to create todo 'watch monty python' on internal:attr=[placeholder="What needs to be done?"i]
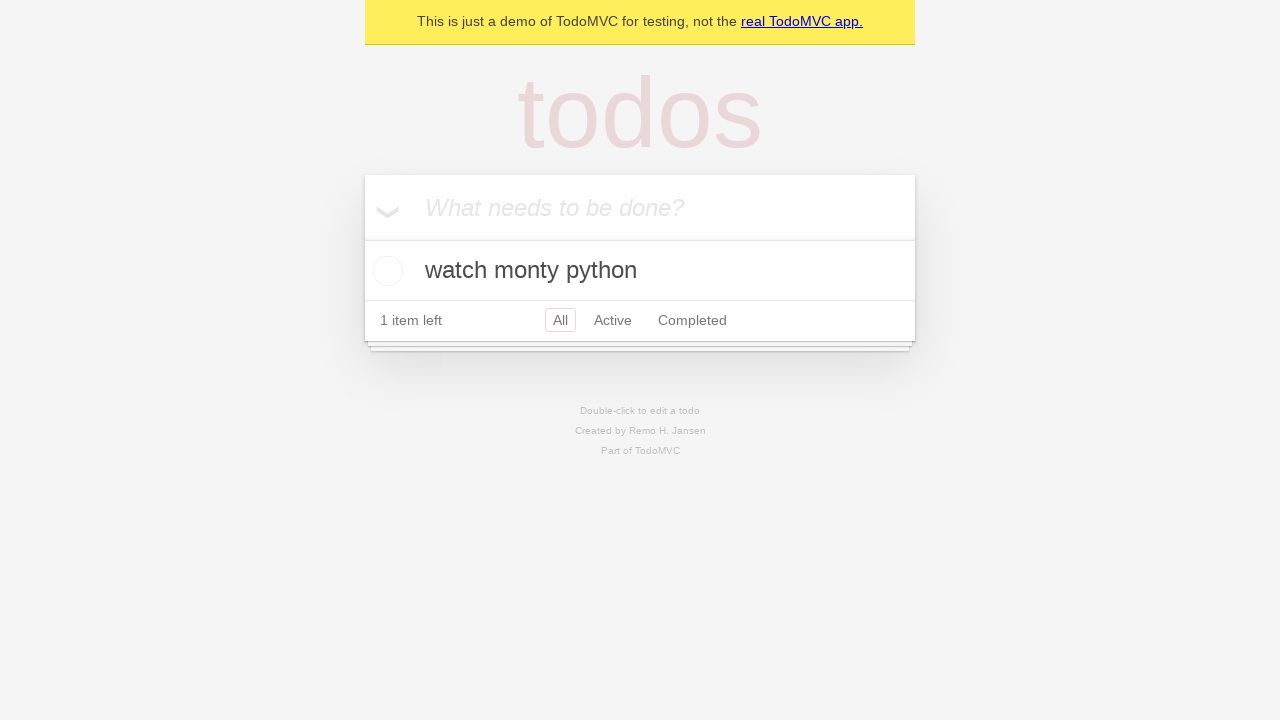

Filled todo input field with 'feed the cat' on internal:attr=[placeholder="What needs to be done?"i]
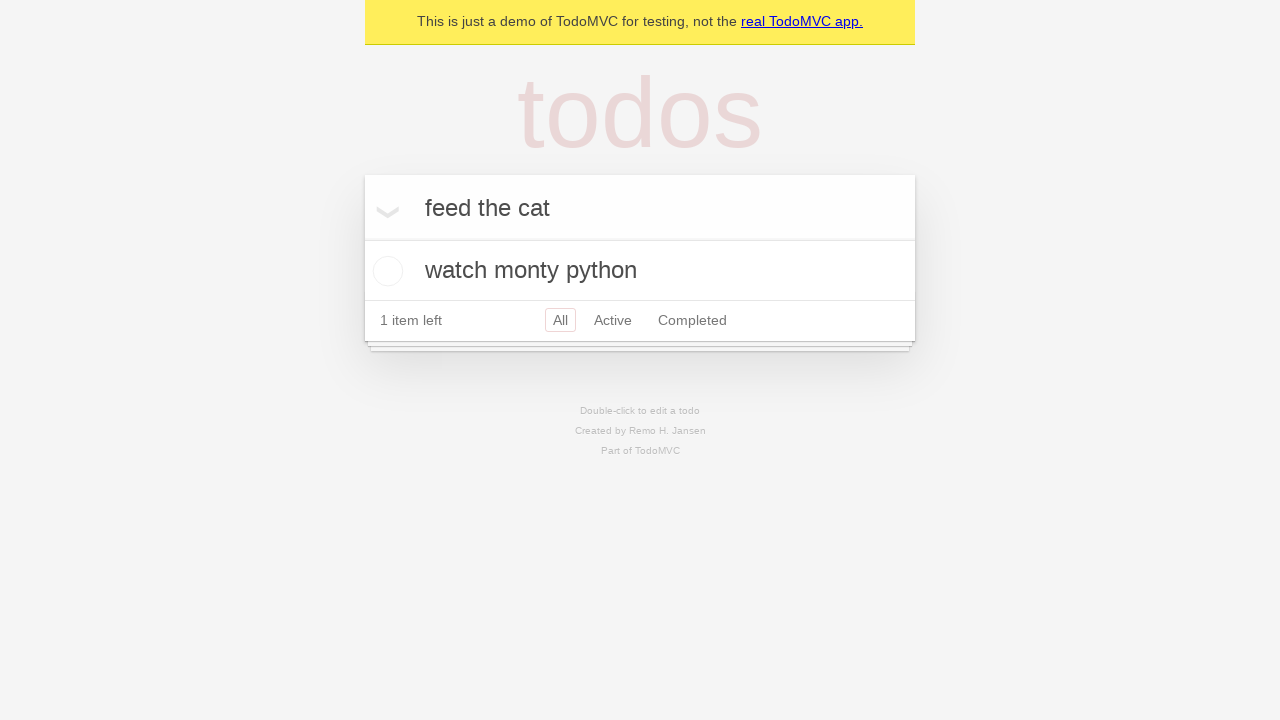

Pressed Enter to create todo 'feed the cat' on internal:attr=[placeholder="What needs to be done?"i]
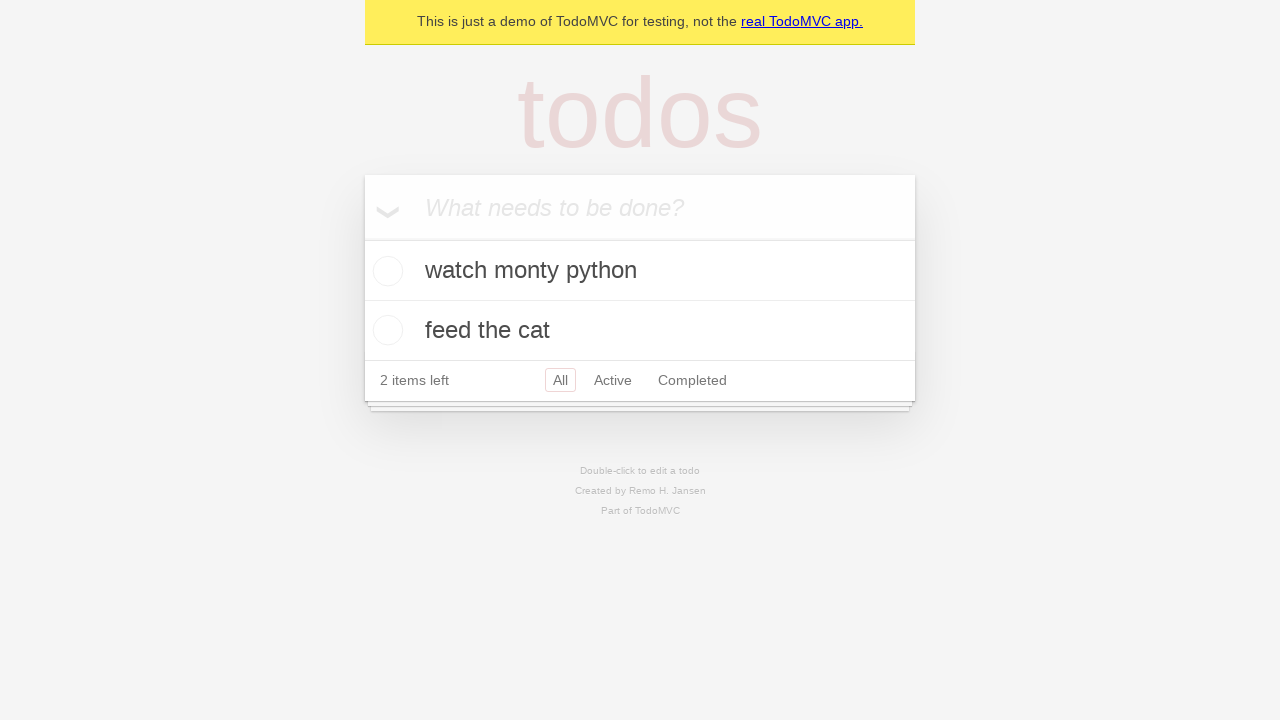

Filled todo input field with 'book a doctors appointment' on internal:attr=[placeholder="What needs to be done?"i]
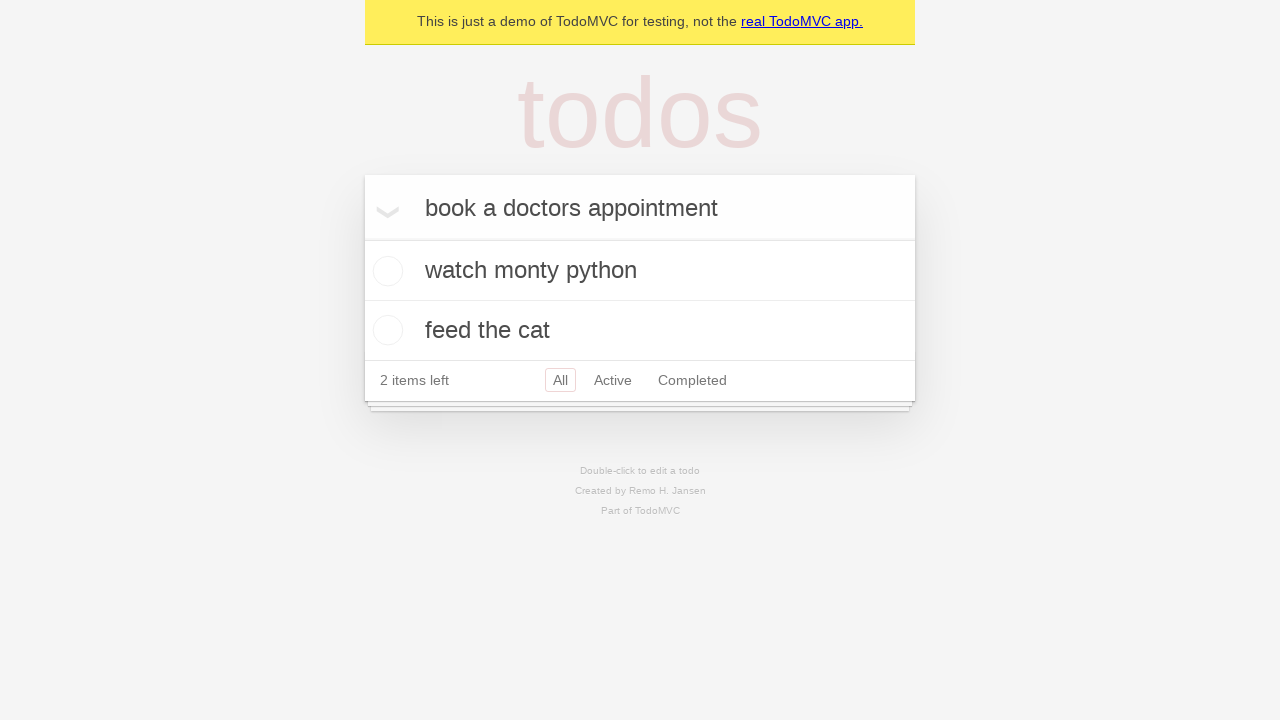

Pressed Enter to create todo 'book a doctors appointment' on internal:attr=[placeholder="What needs to be done?"i]
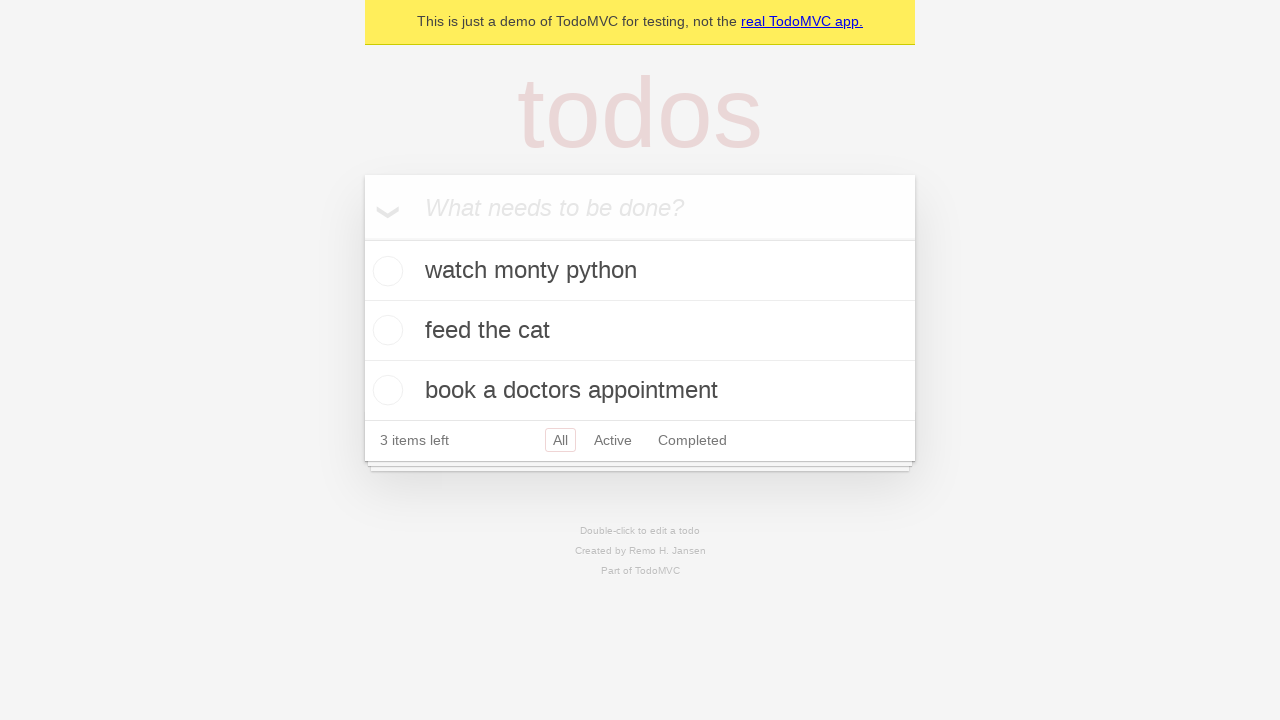

Checked the second todo item checkbox at (385, 330) on internal:testid=[data-testid="todo-item"s] >> nth=1 >> internal:role=checkbox
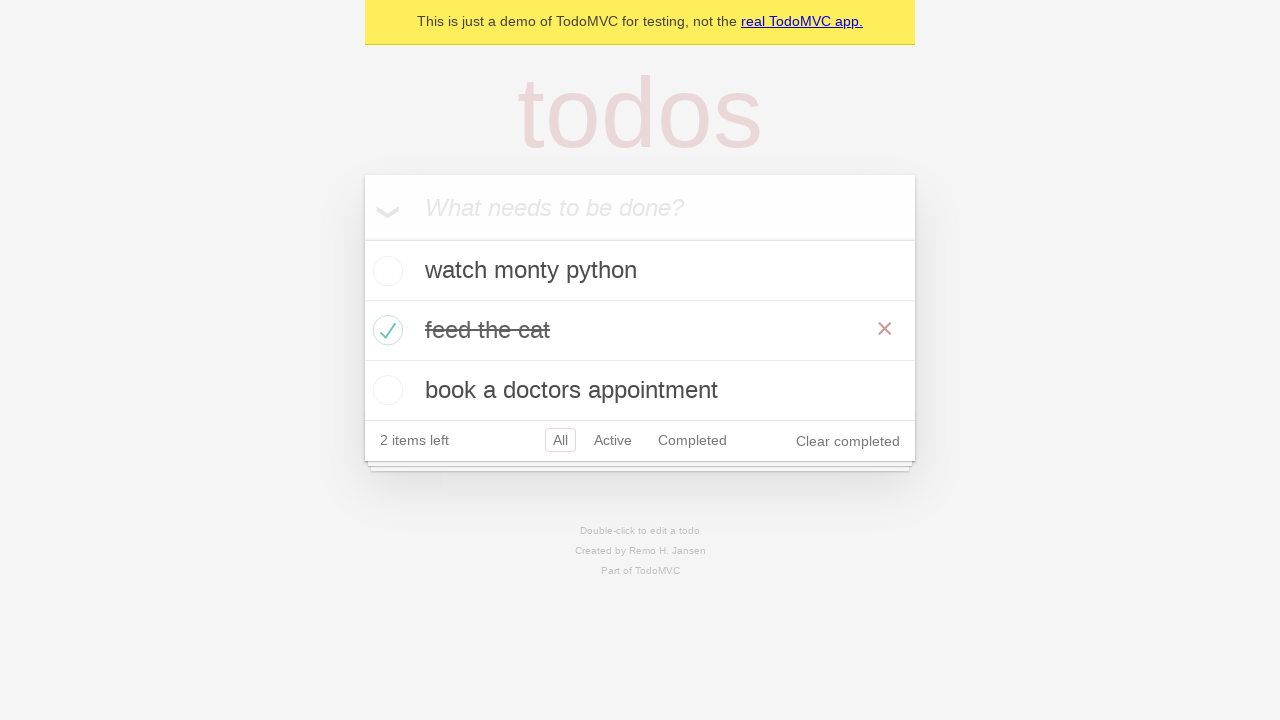

Clicked Completed filter to display only completed items at (692, 440) on internal:role=link[name="Completed"i]
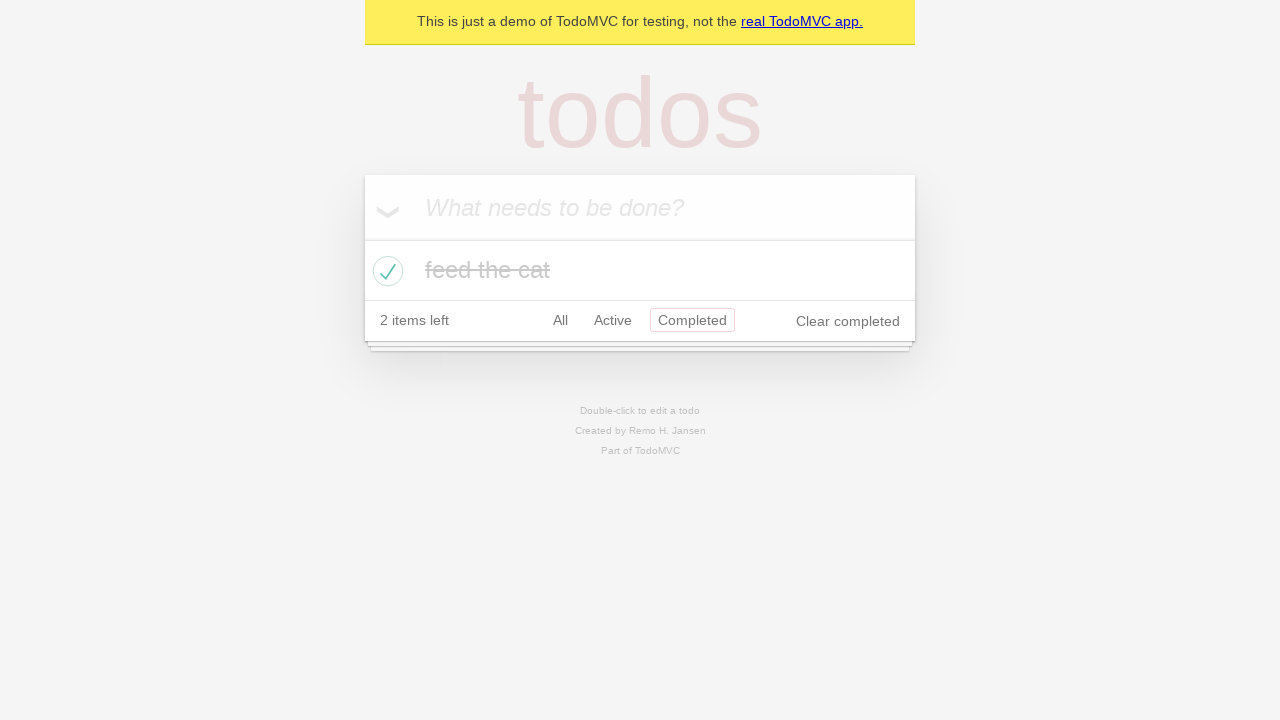

Filtered todo list loaded and displayed completed items
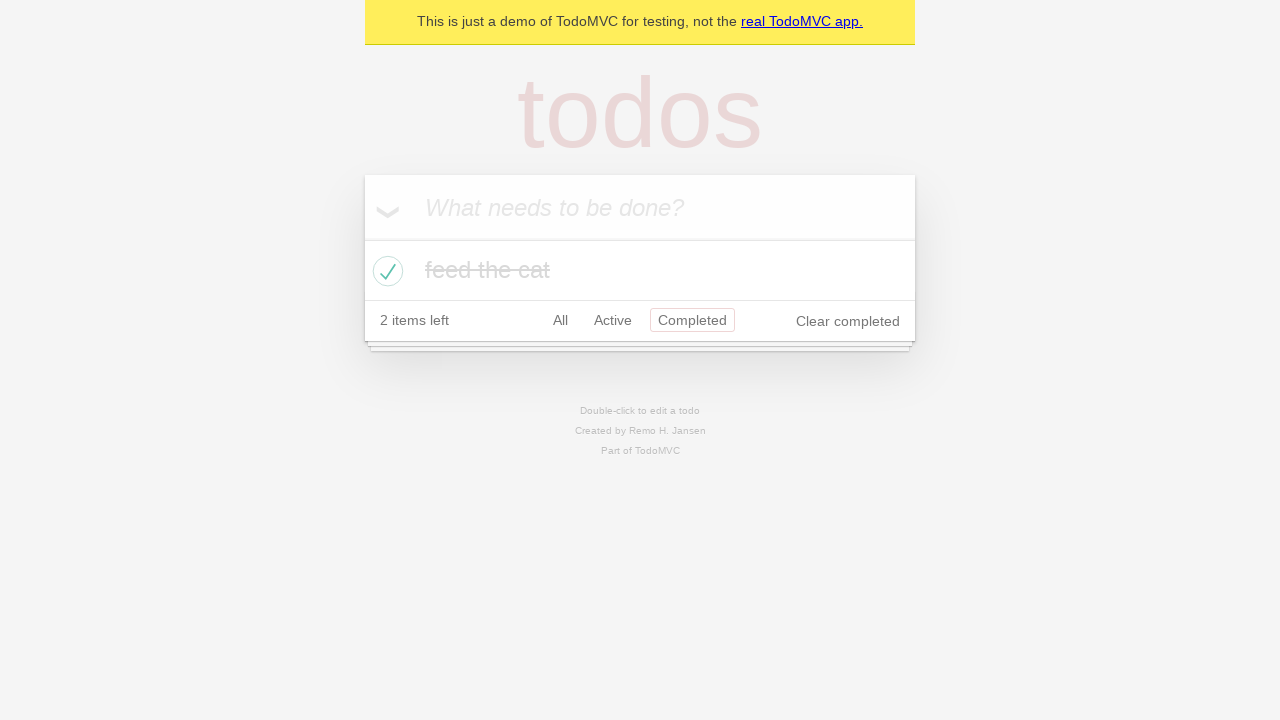

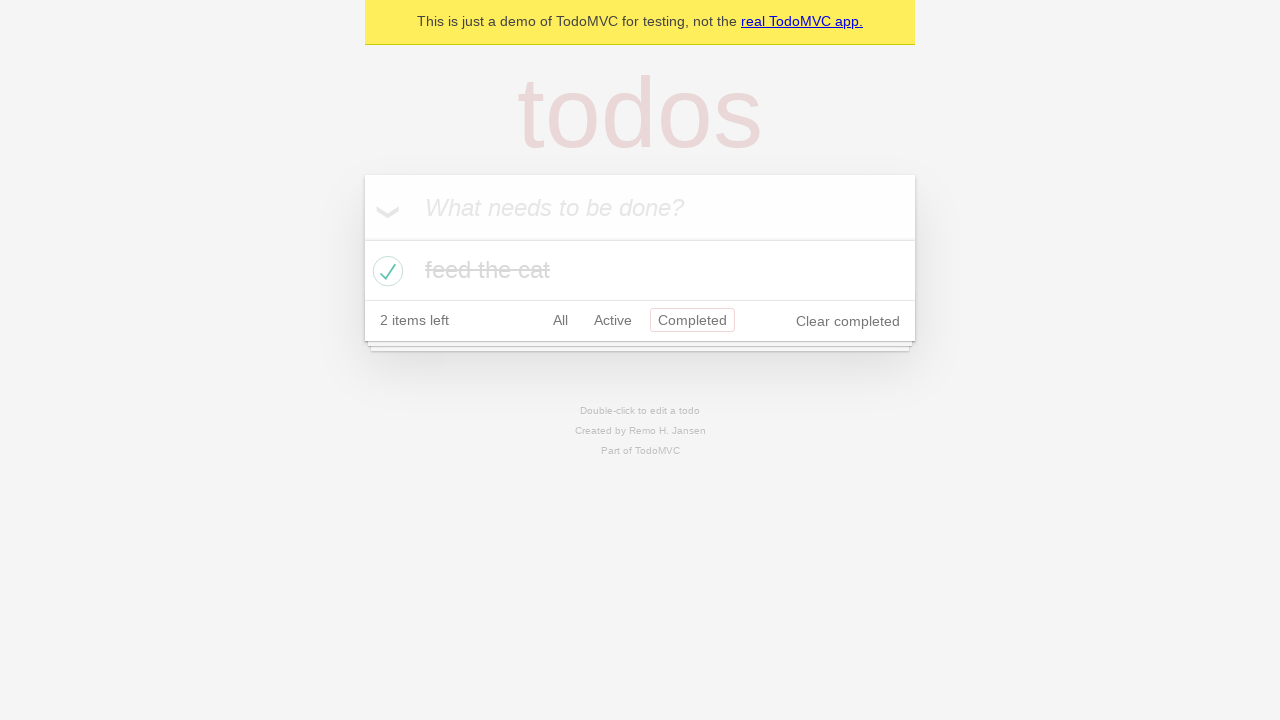